Tests form validation with valid name but wrong date format (year first), verifying date error is shown but name error is not

Starting URL: https://elenarivero.github.io/ejercicio3/index.html

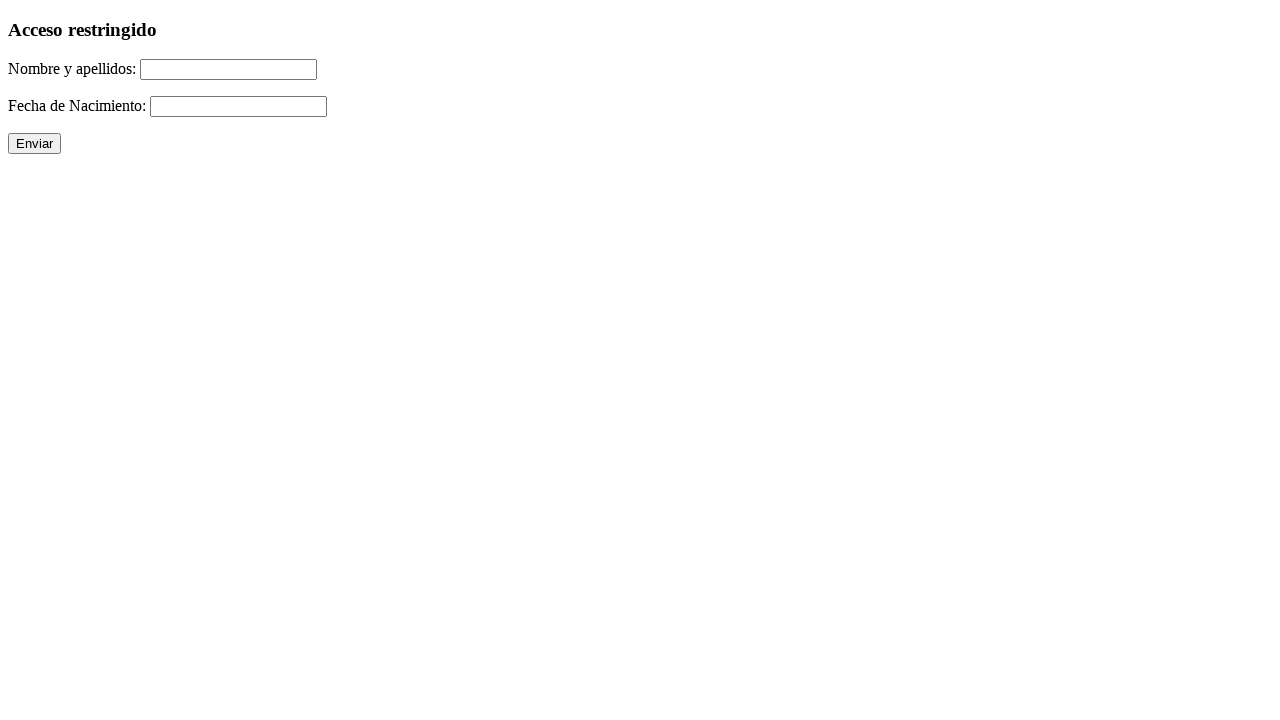

Filled name field with 'Ruben' on #nomap
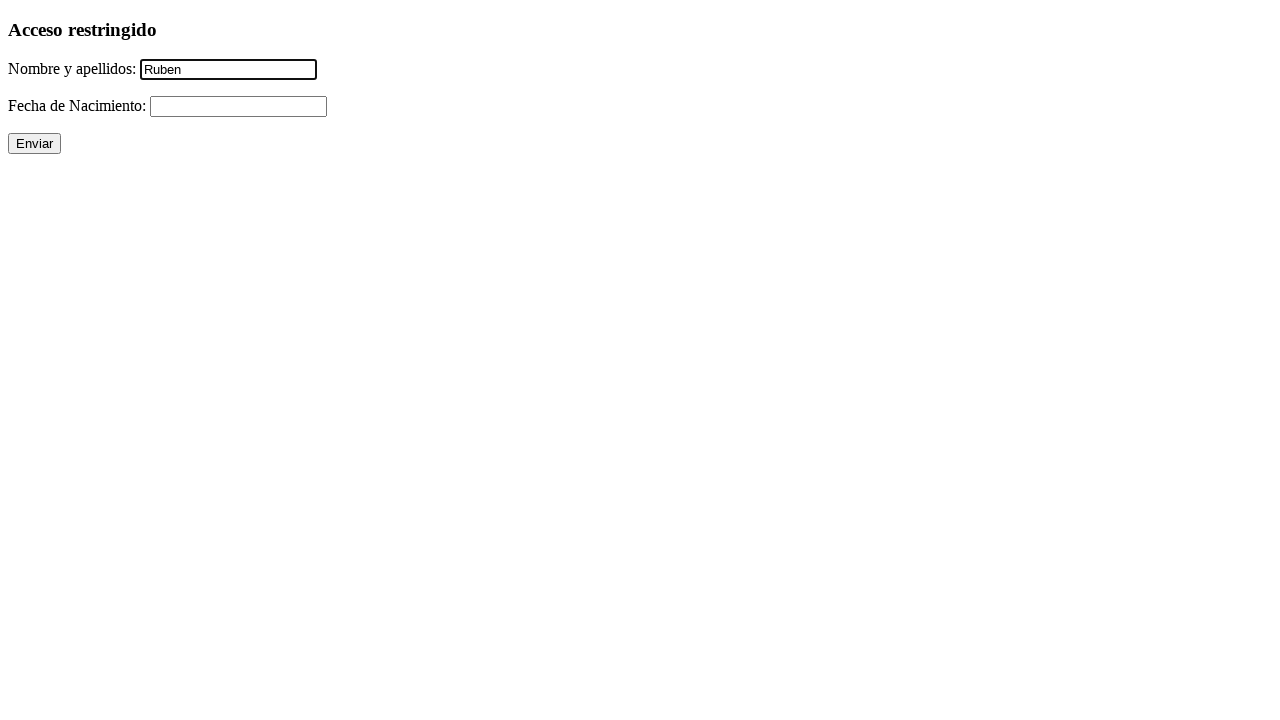

Filled date field with wrong format '2005/15/04' (year/day/month) on #fecha
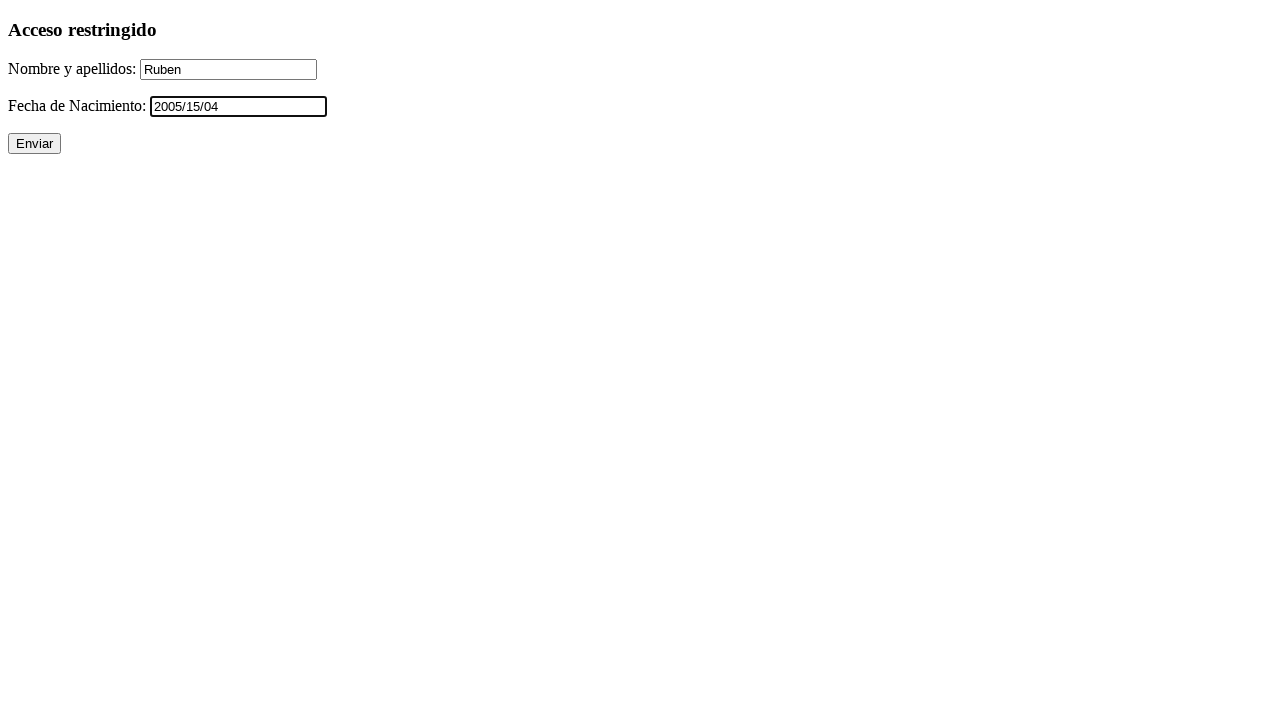

Clicked submit button to submit the form at (34, 144) on xpath=//p/input[@type='submit']
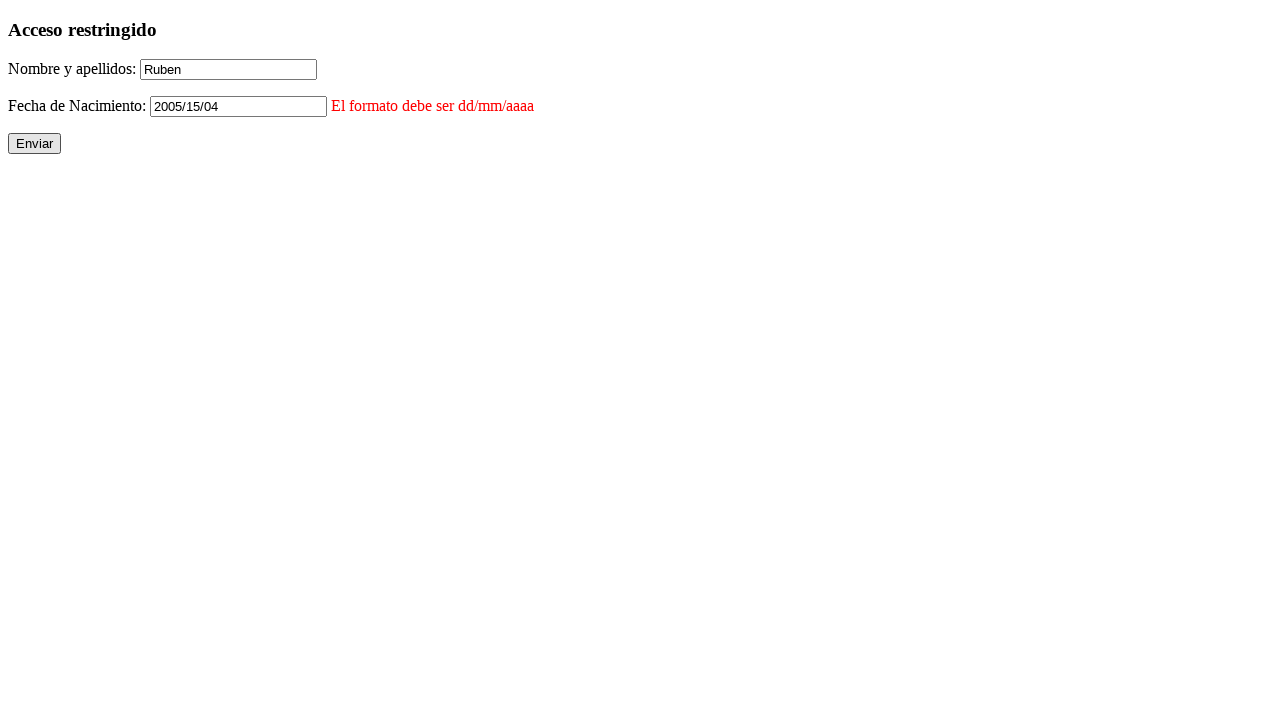

Verified that name error is not visible
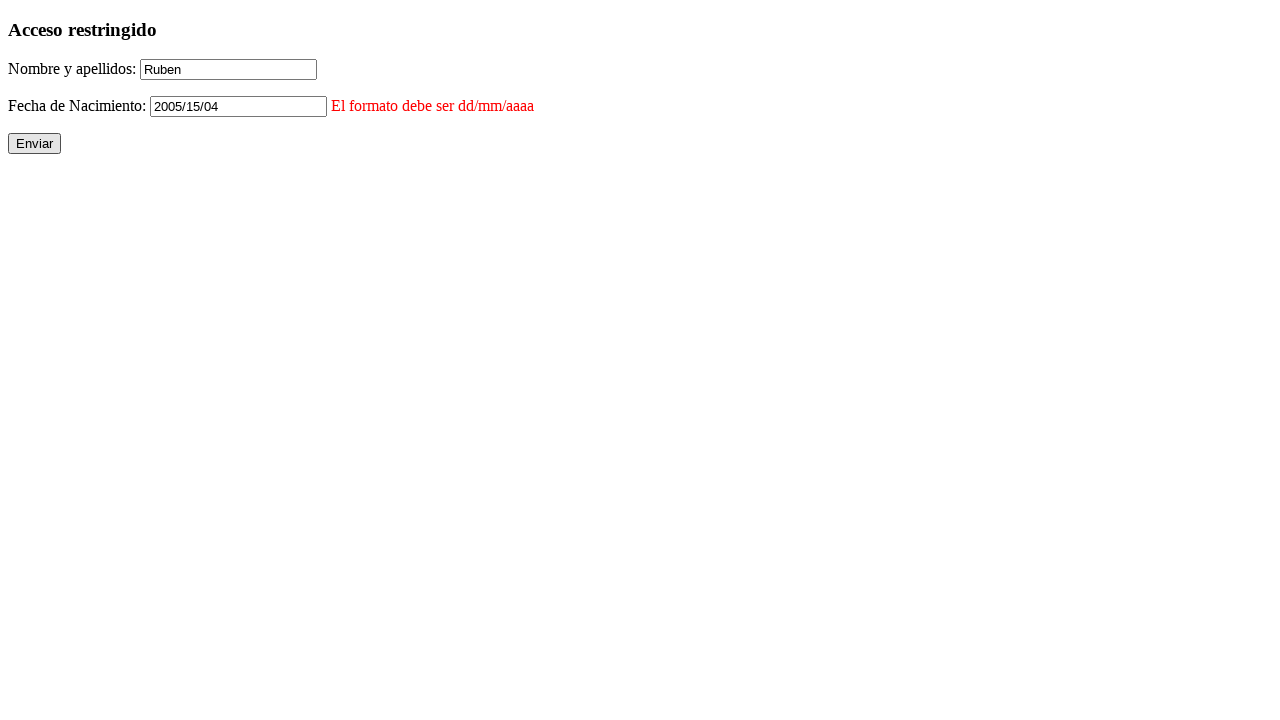

Verified that date error is visible
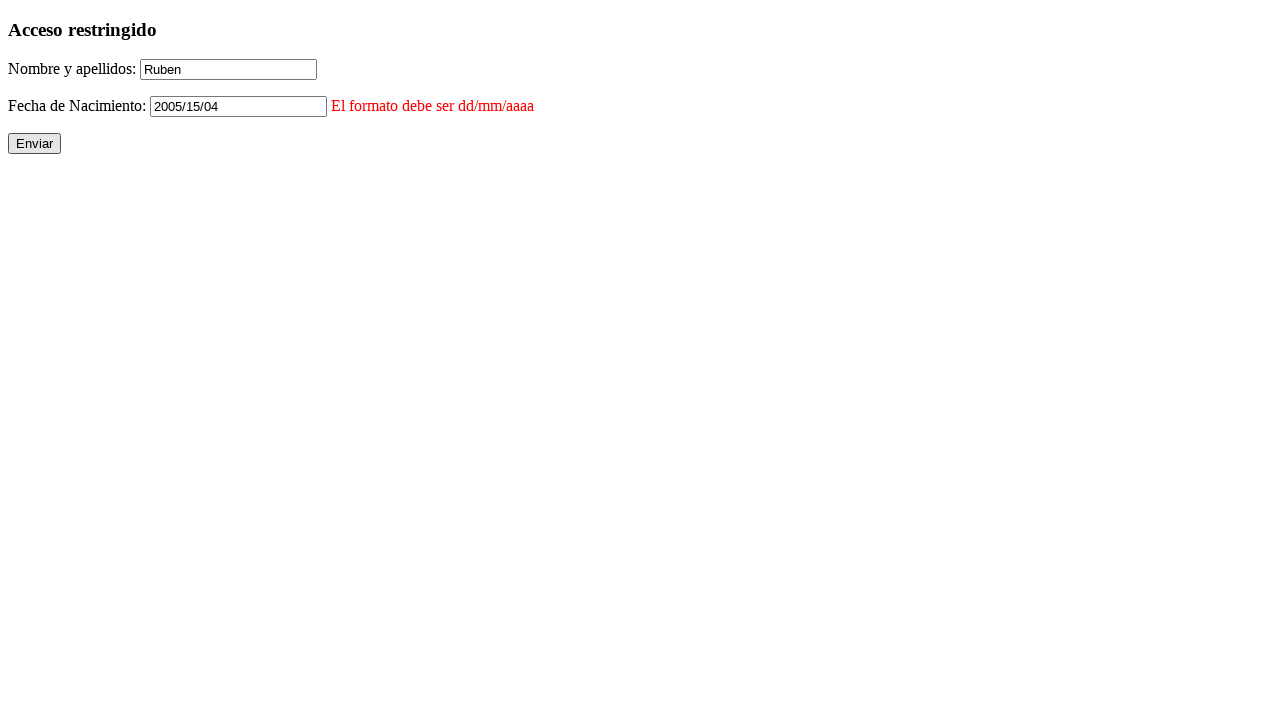

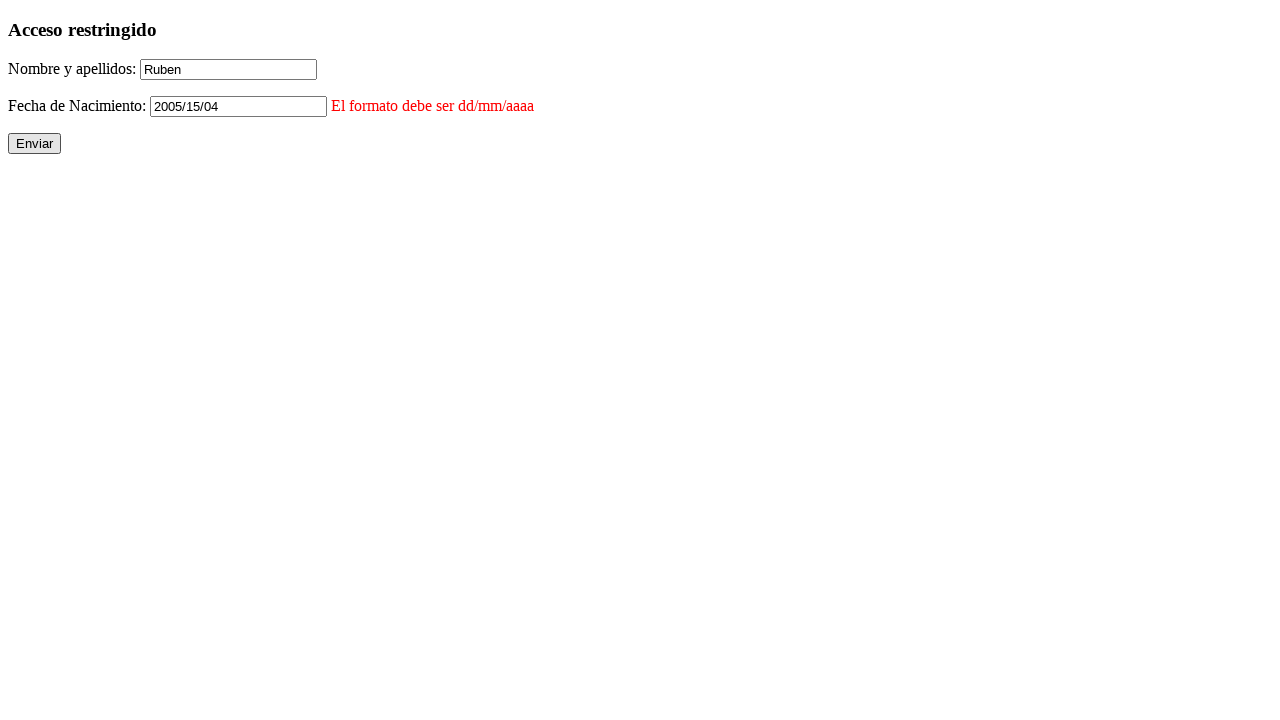